Tests dynamic controls page by clicking Remove button, waiting for and verifying "It's gone!" message, then clicking Add button and verifying "It's back!" message using explicit waits.

Starting URL: https://the-internet.herokuapp.com/dynamic_controls

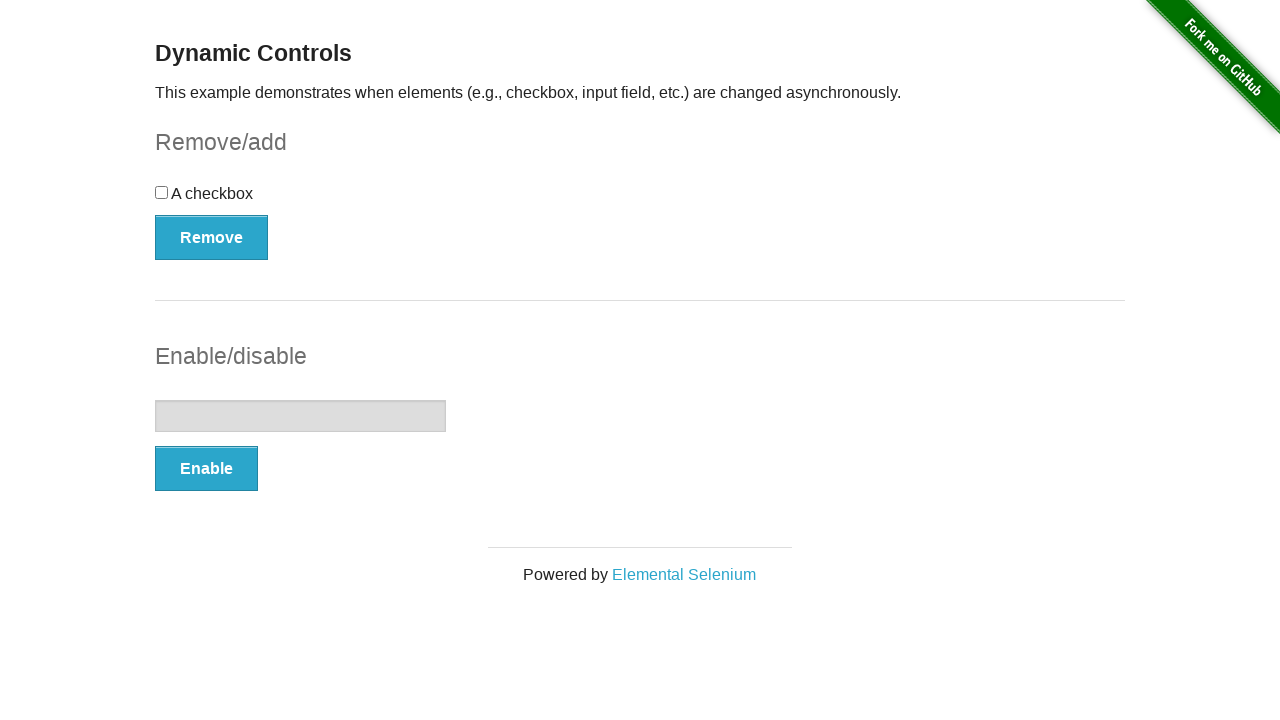

Clicked Remove button at (212, 237) on xpath=//button[text()='Remove']
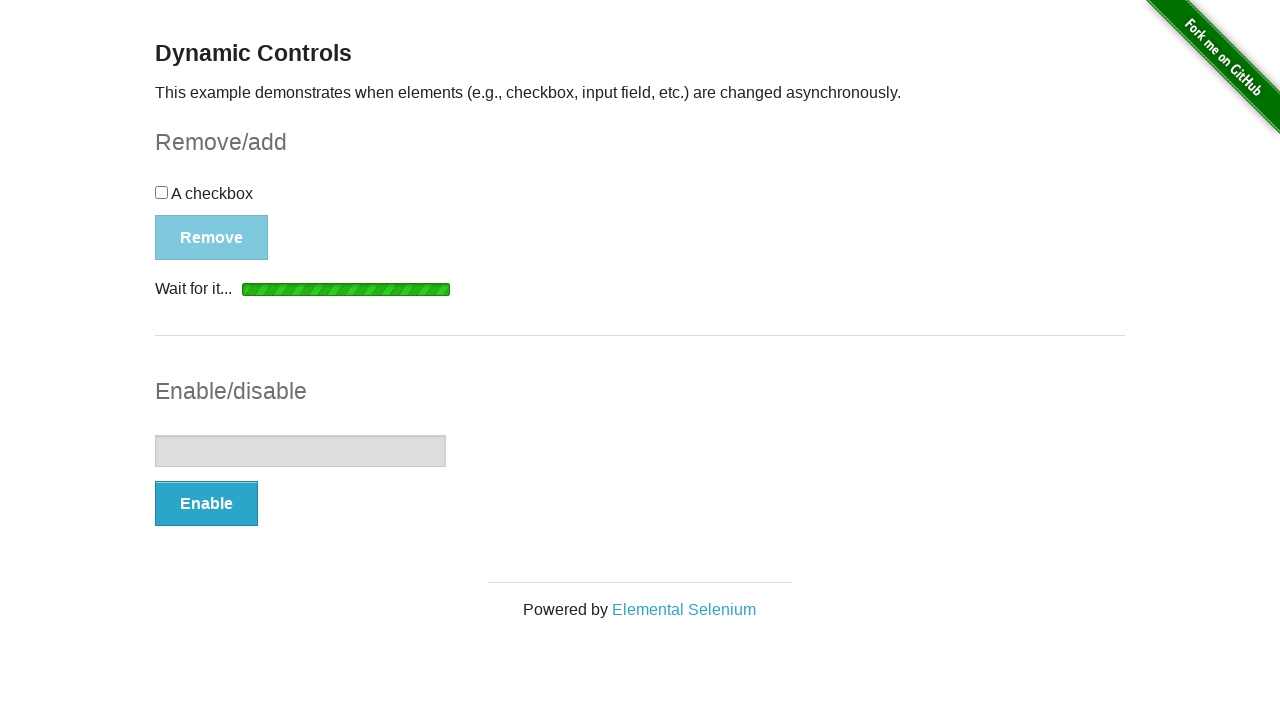

Waited for and found 'It's gone!' message
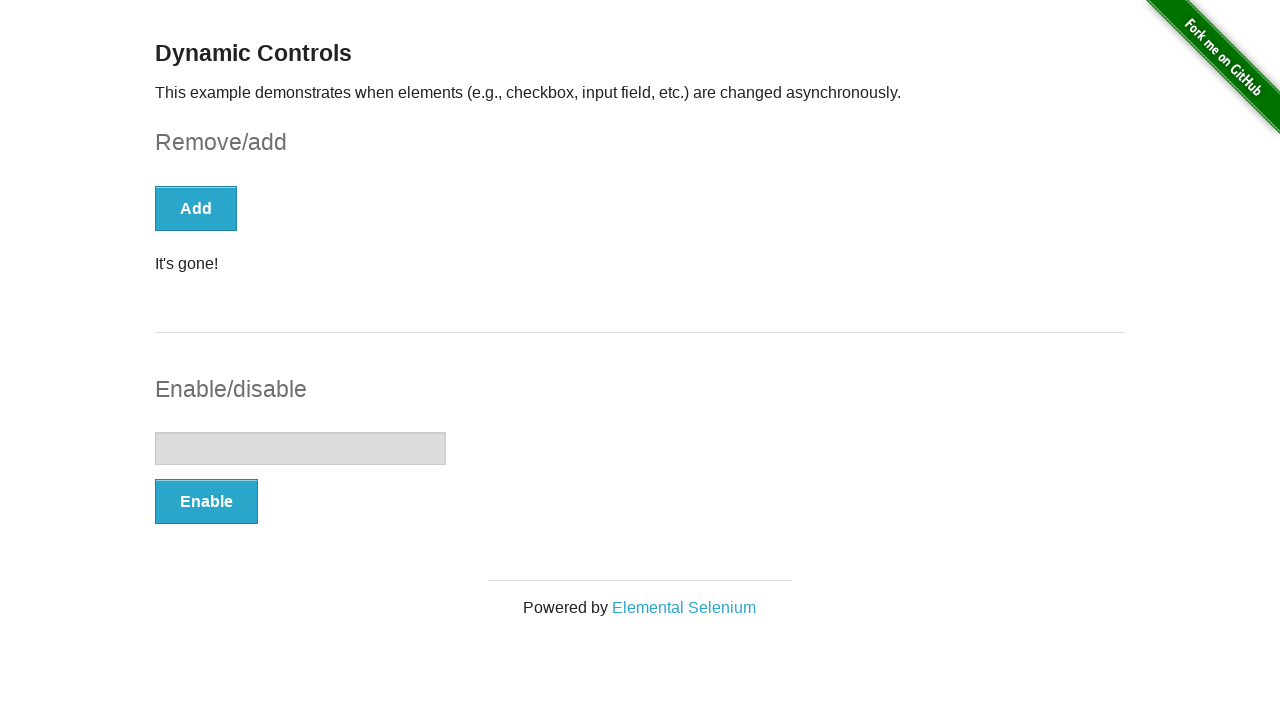

Verified 'It's gone!' message is visible
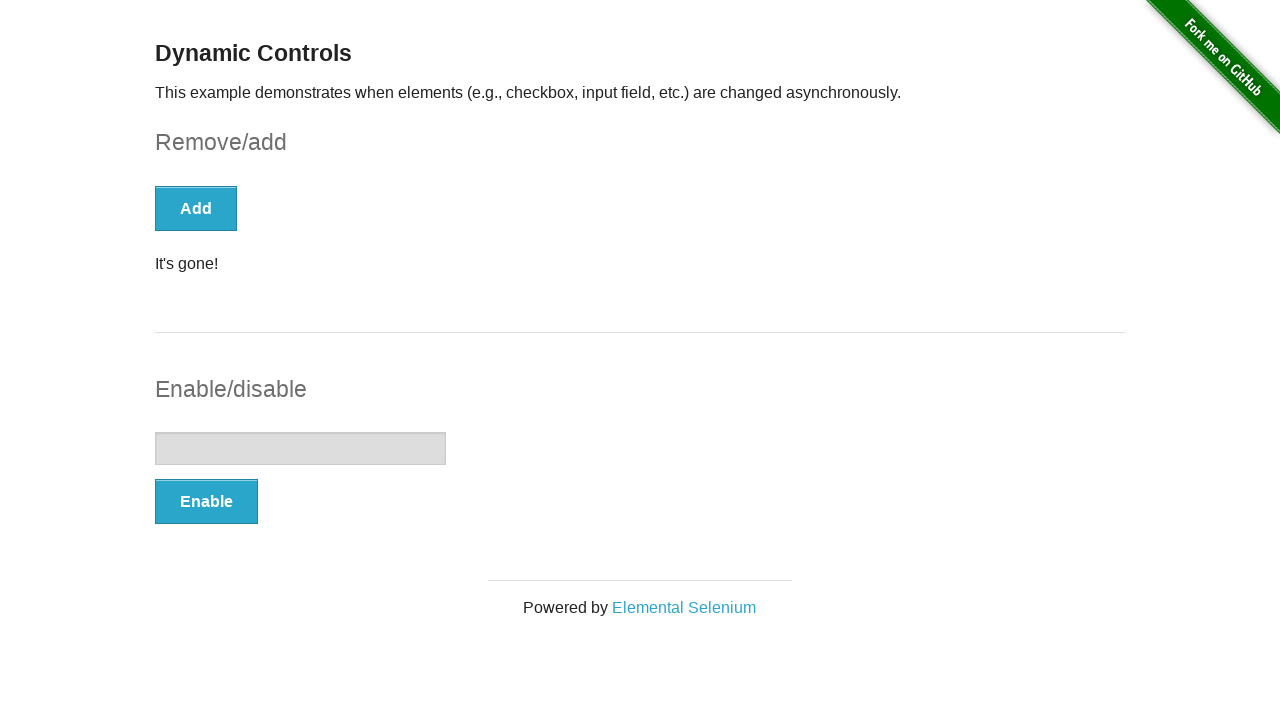

Clicked Add button at (196, 208) on xpath=//button[text()='Add']
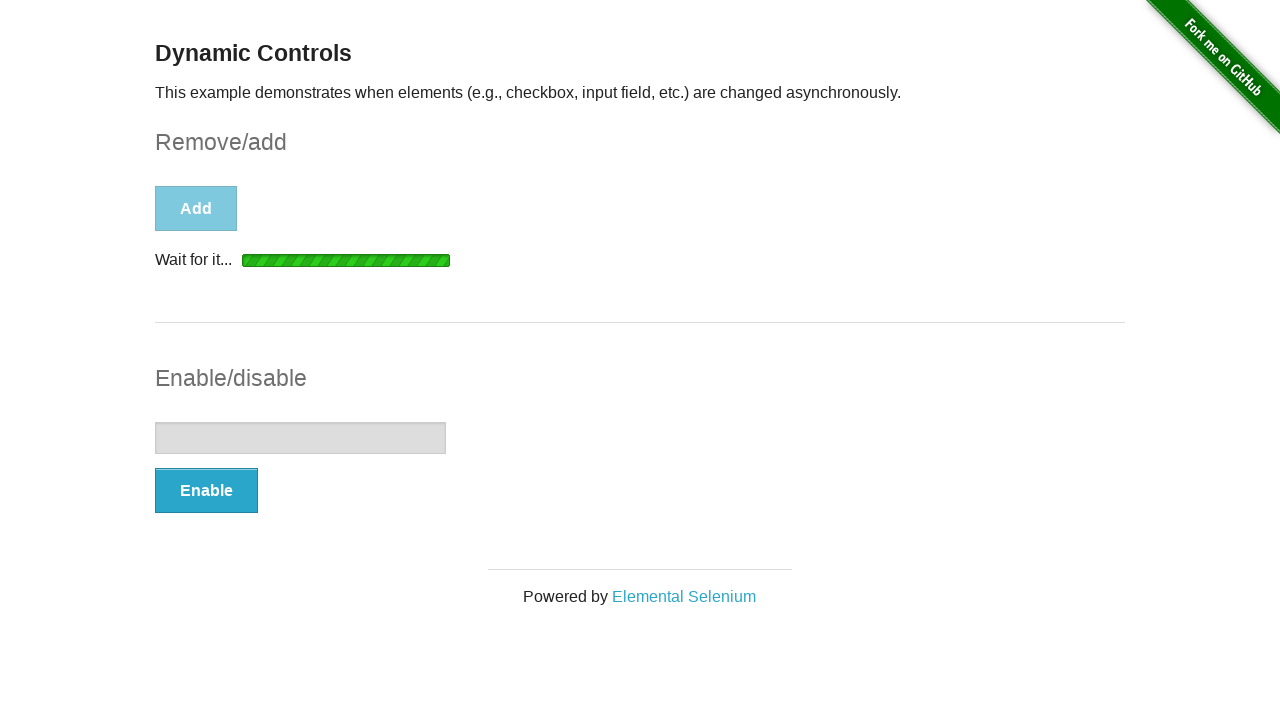

Waited for and found 'It's back!' message
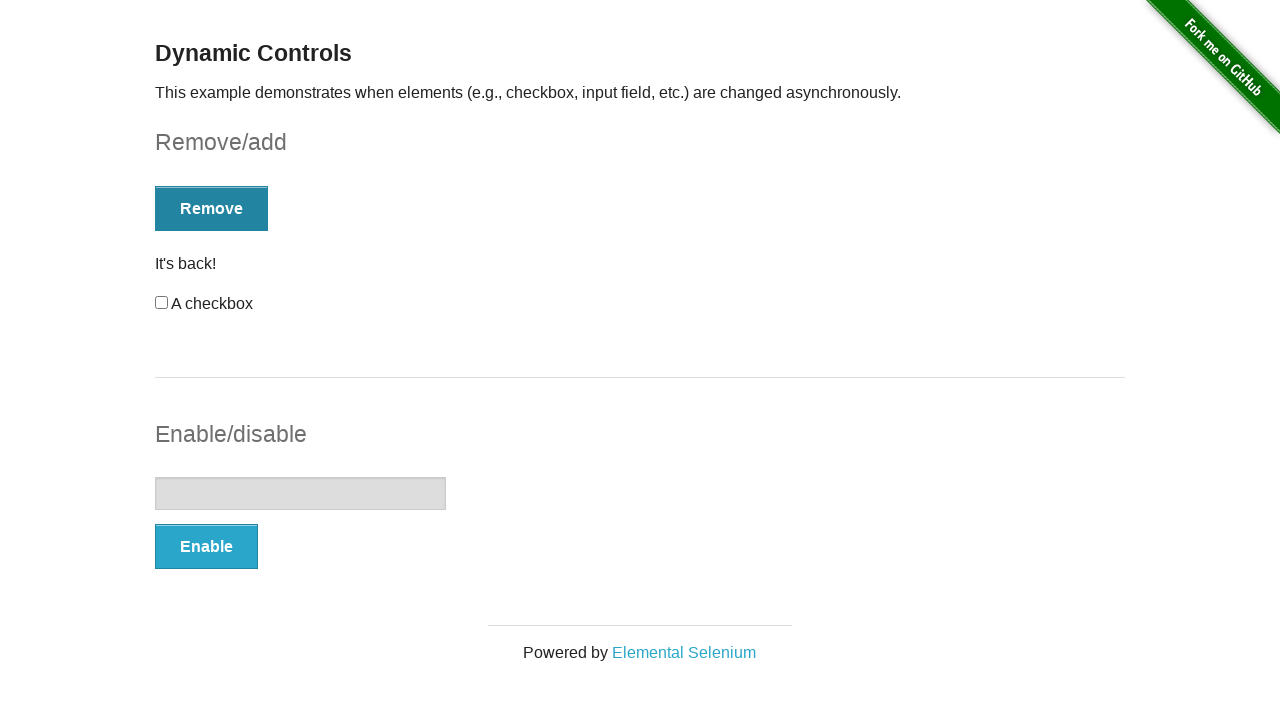

Verified 'It's back!' message is visible
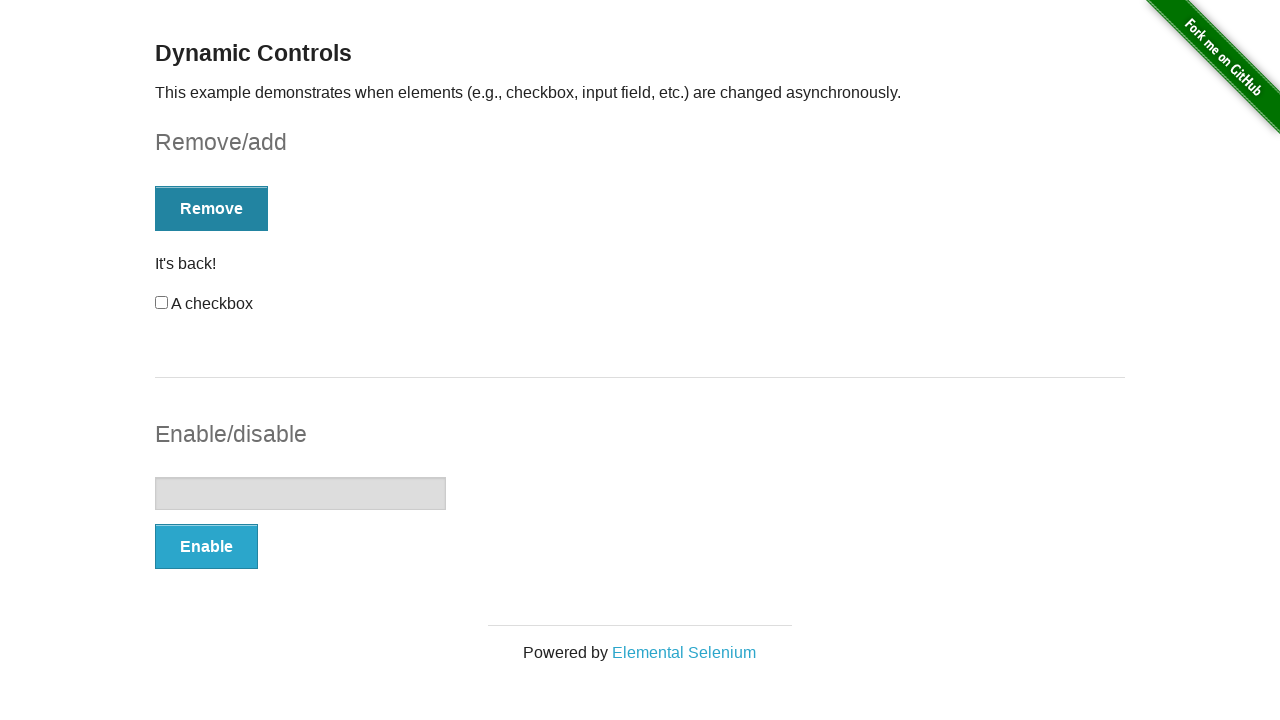

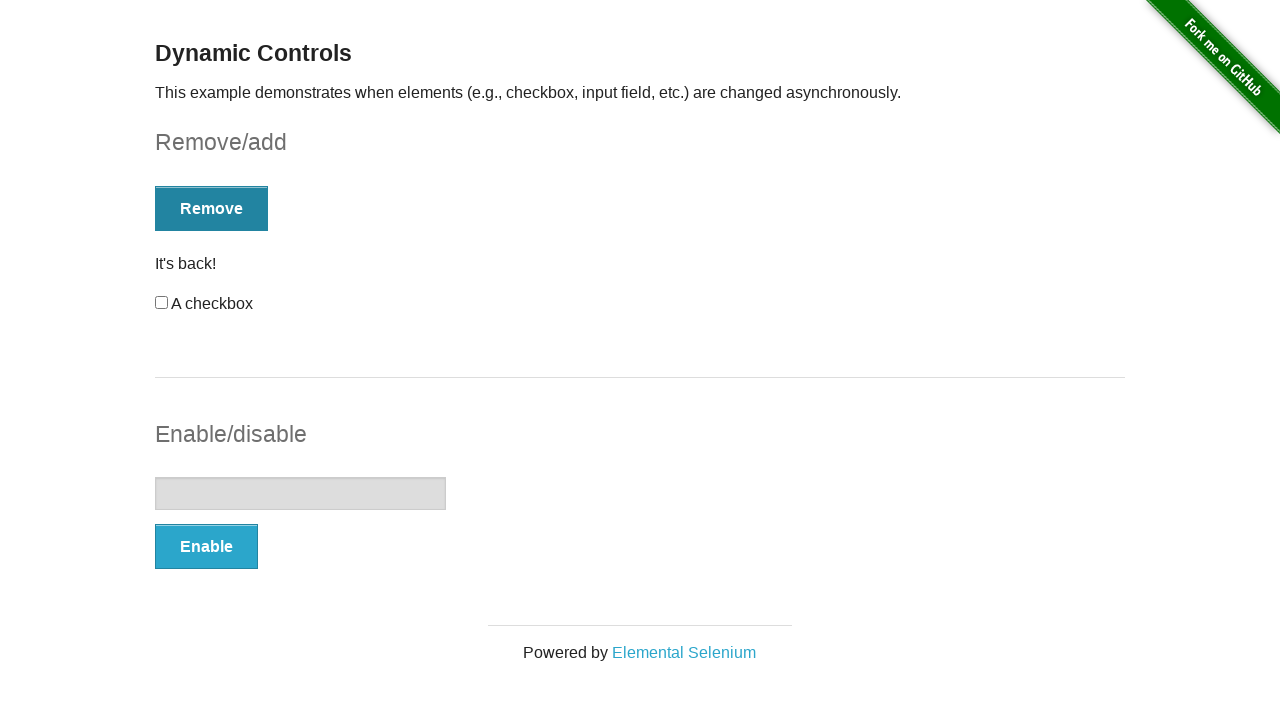